Verifies that clicking the Portfolio navigation link redirects to the portfolio page

Starting URL: https://the-internet.herokuapp.com/disappearing_elements

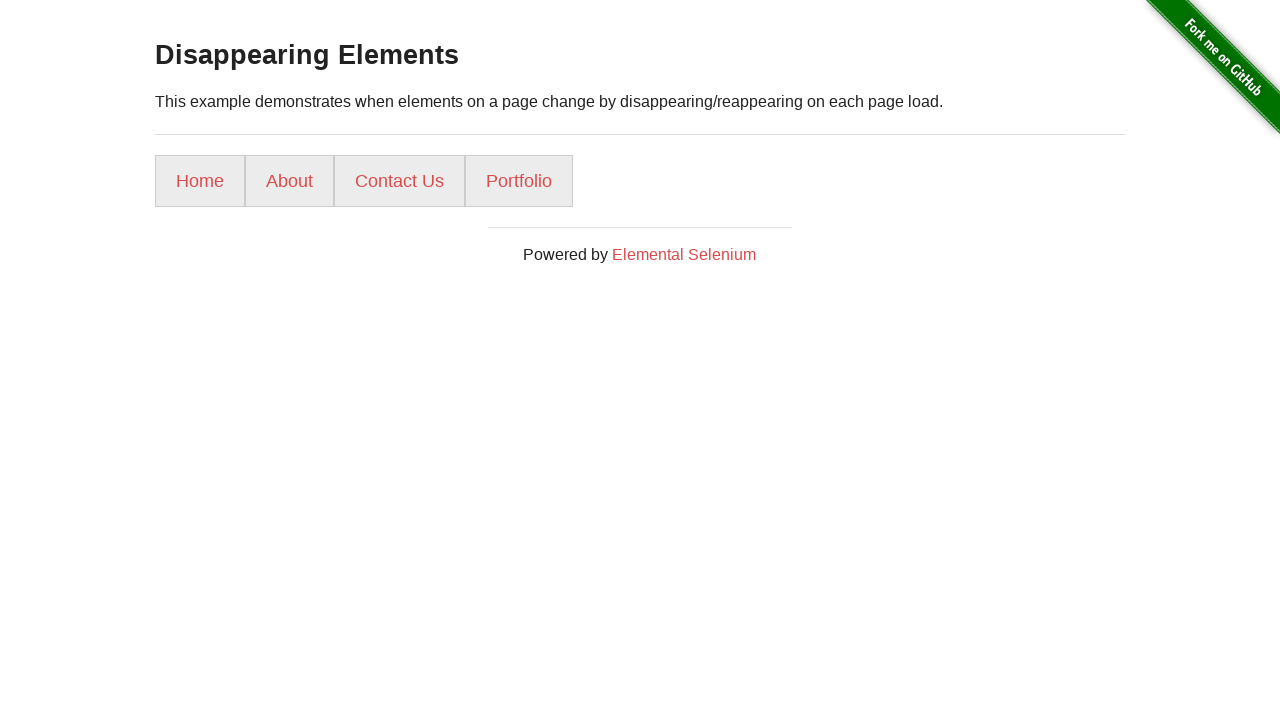

Clicked Portfolio navigation link at (519, 181) on a:text('Portfolio')
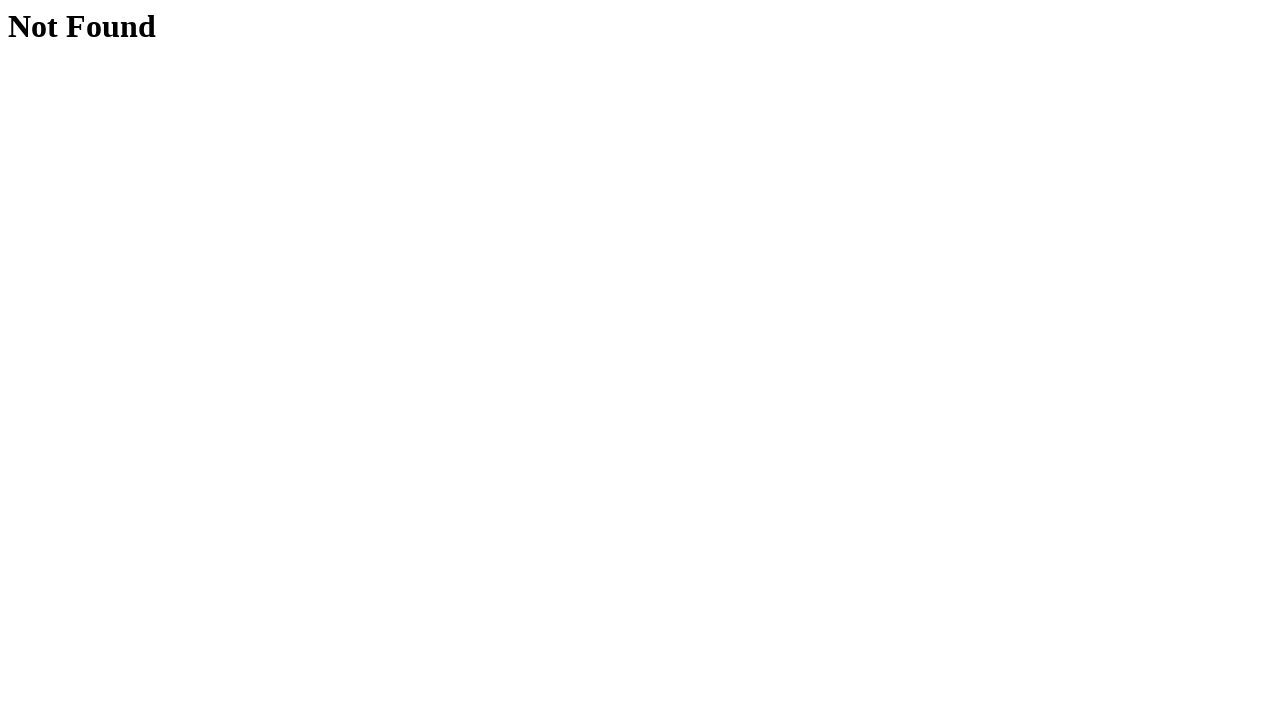

Waited for page to load (networkidle)
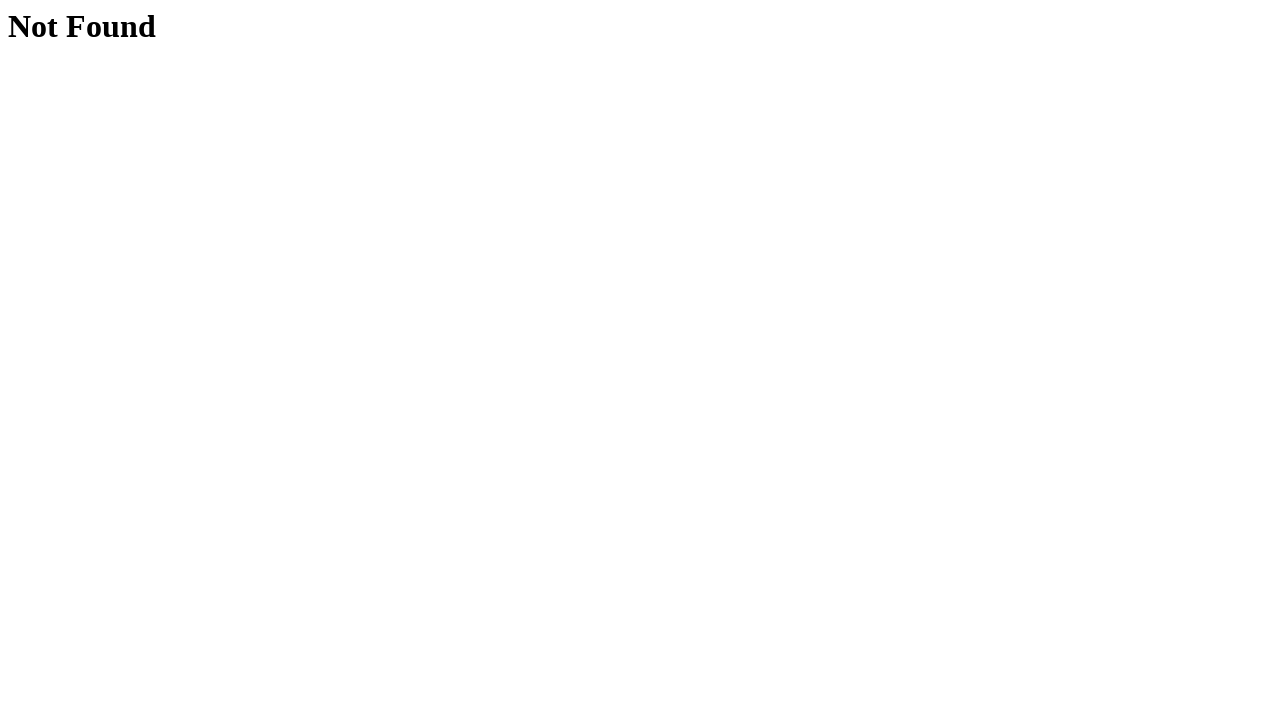

Retrieved current URL: https://the-internet.herokuapp.com/portfolio/
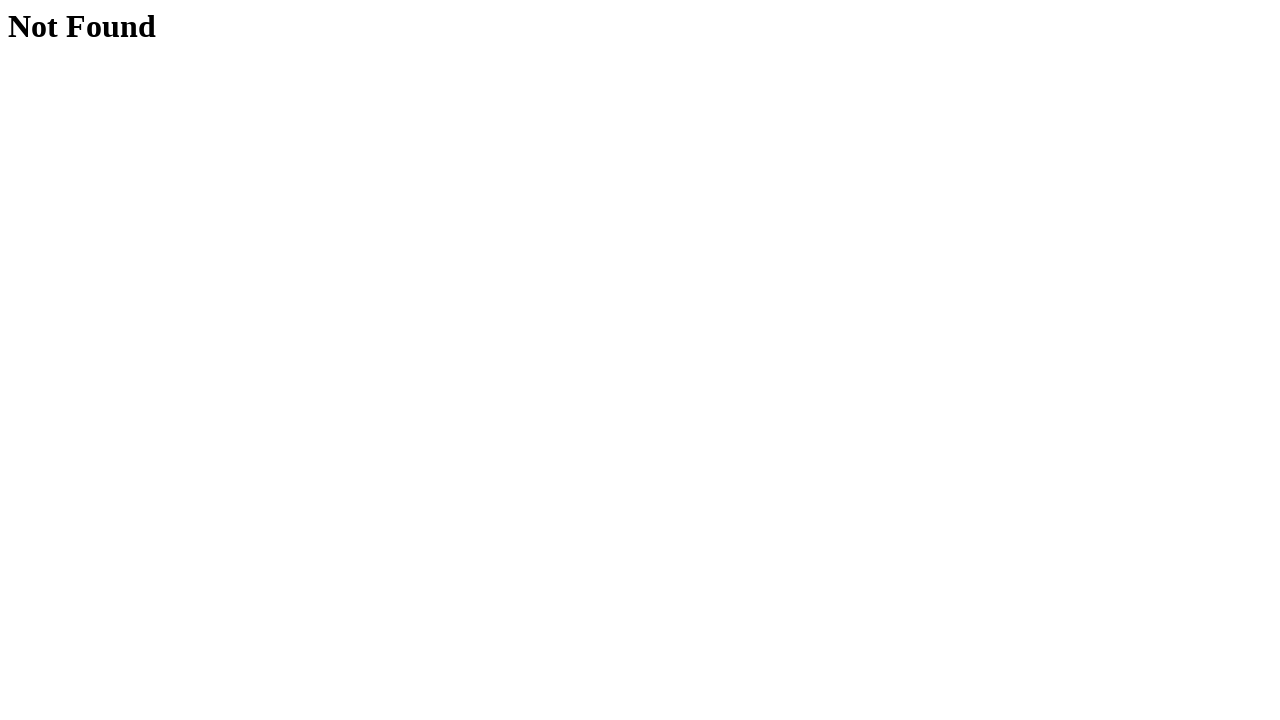

Verified that current URL contains '/portfolio'
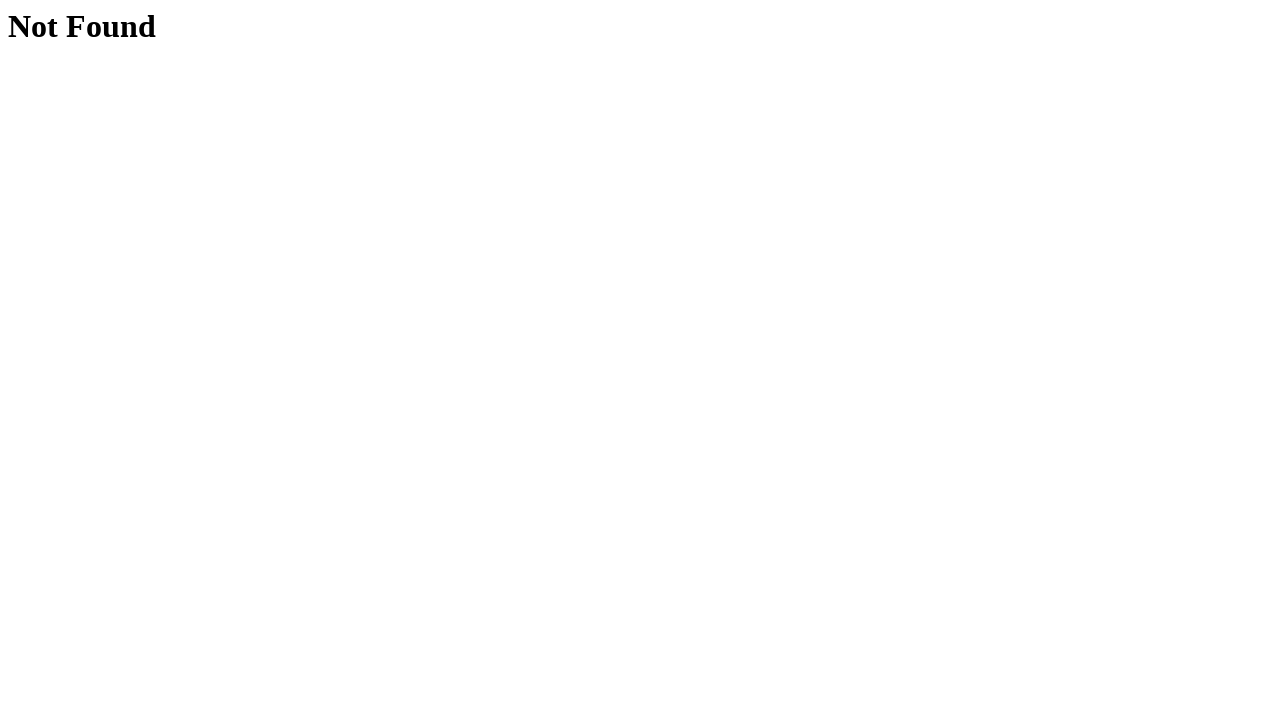

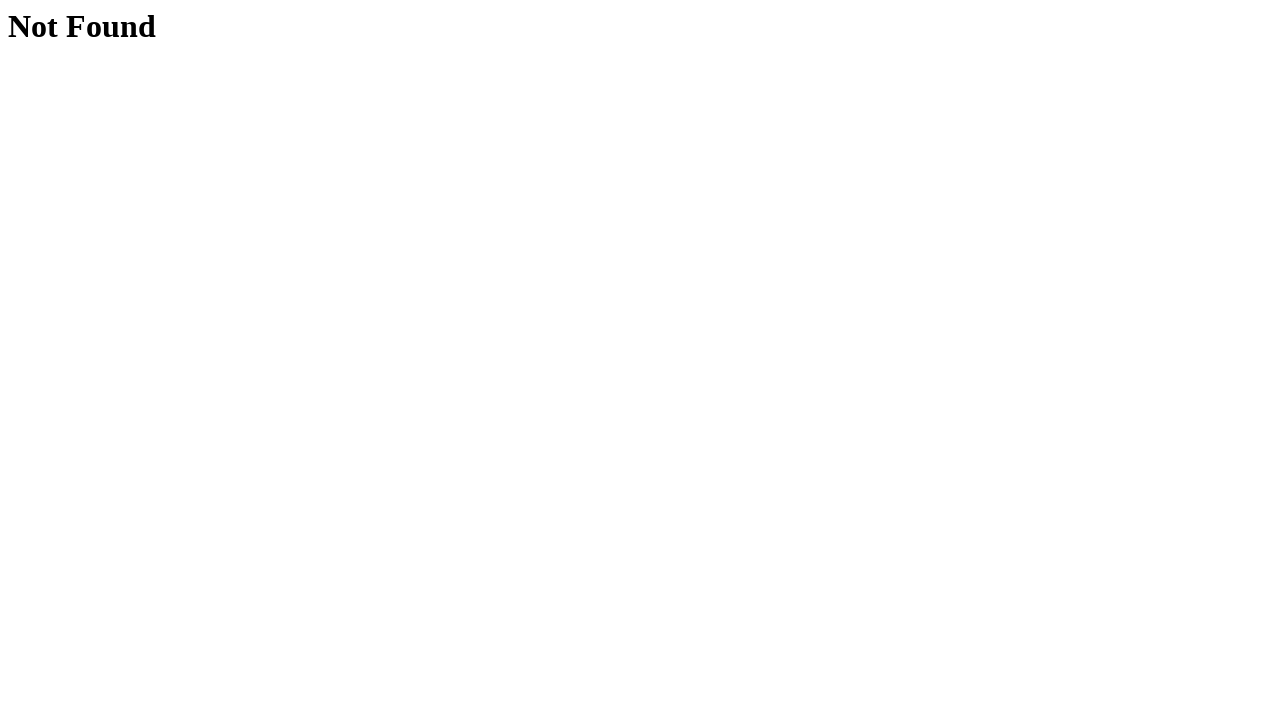